Tests drag and drop functionality by dragging an element from a source location and dropping it onto a target element

Starting URL: https://selenium08.blogspot.com/2020/01/drag-drop.html

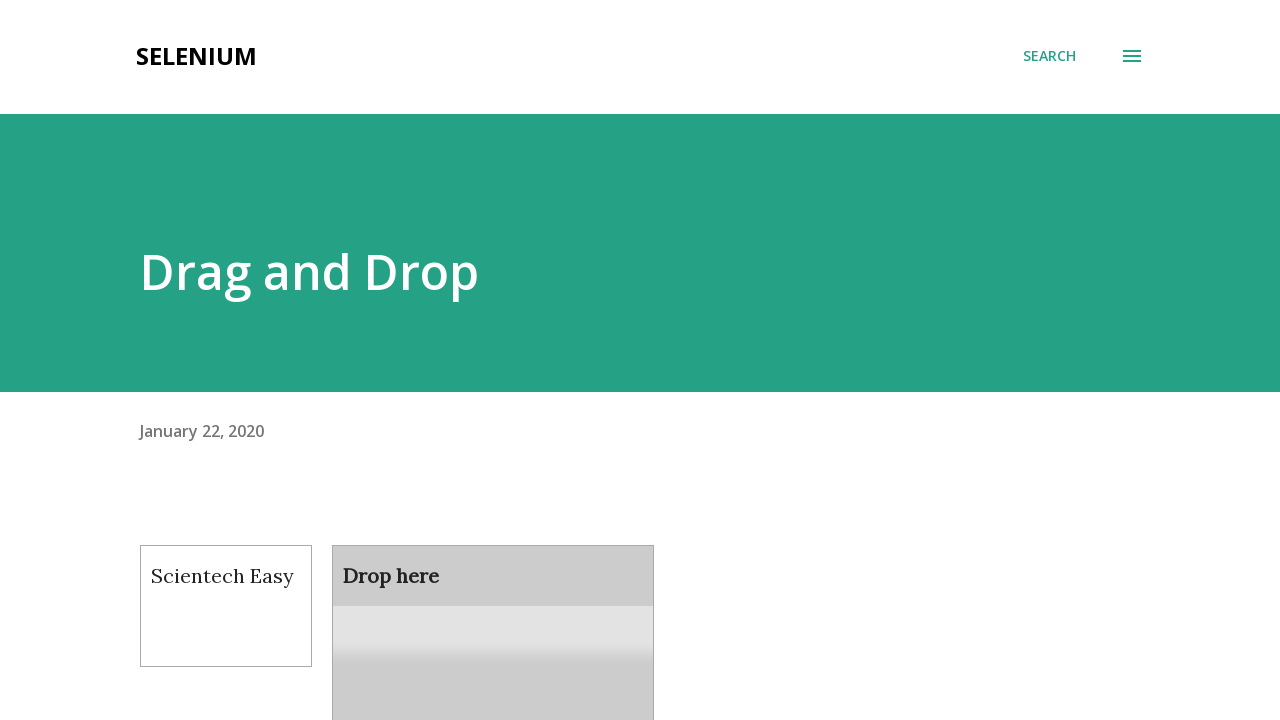

Located draggable source element
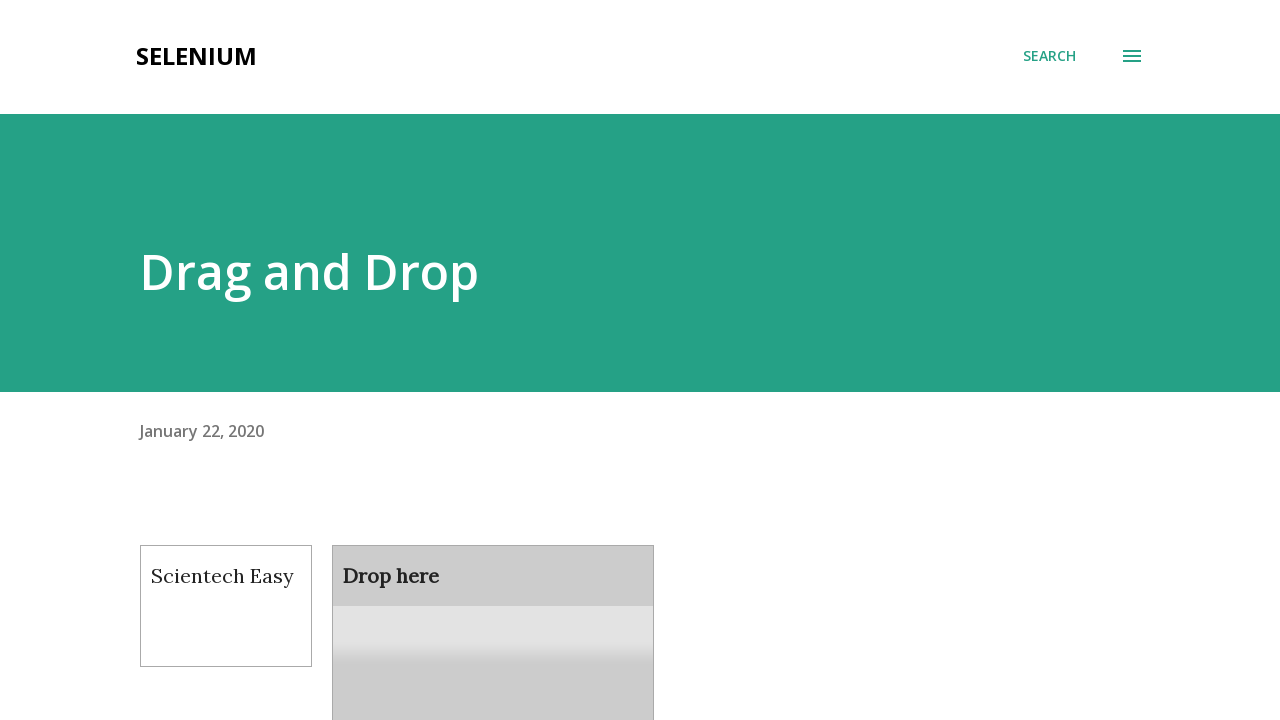

Located droppable target element
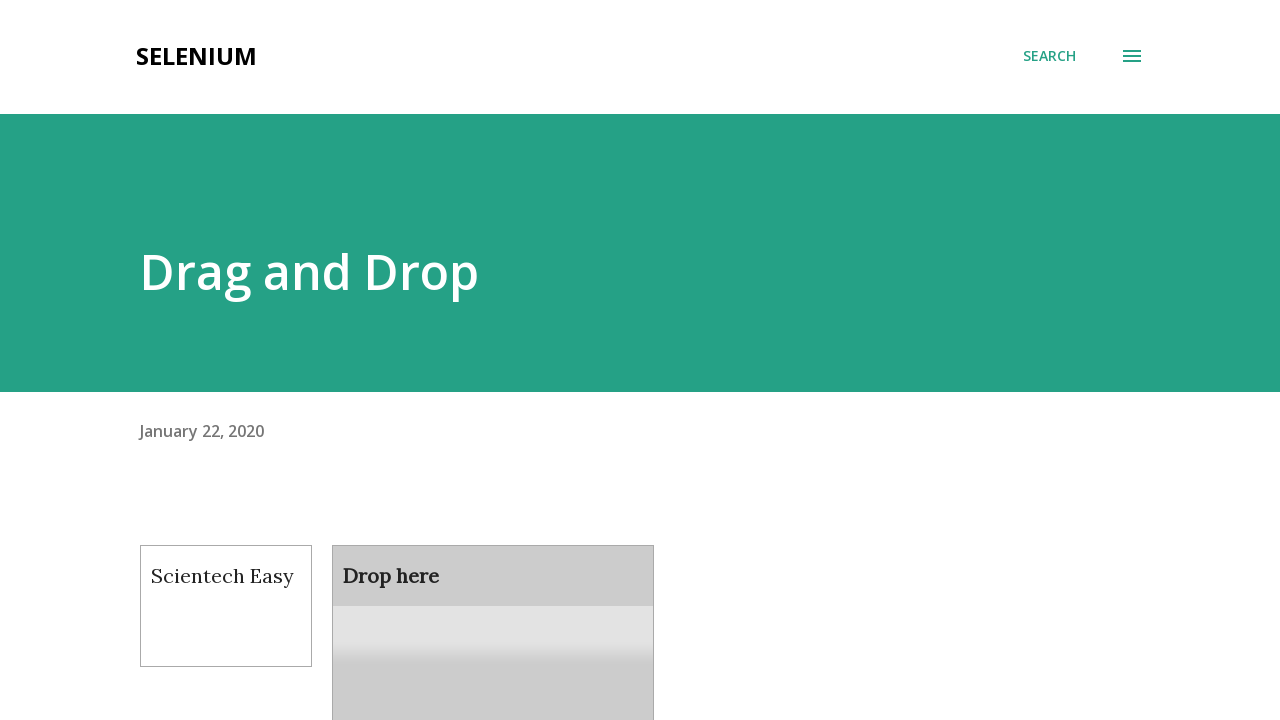

Dragged source element and dropped it onto target element at (493, 609)
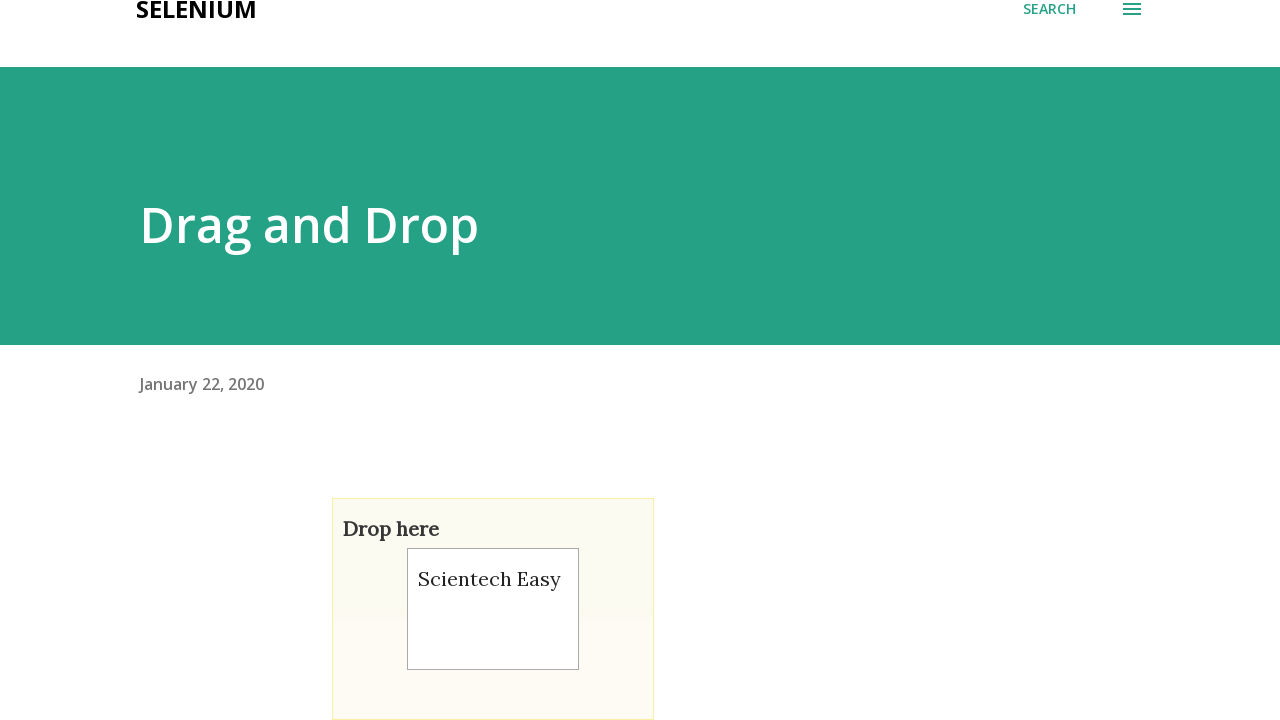

Waited 2 seconds to observe drag and drop result
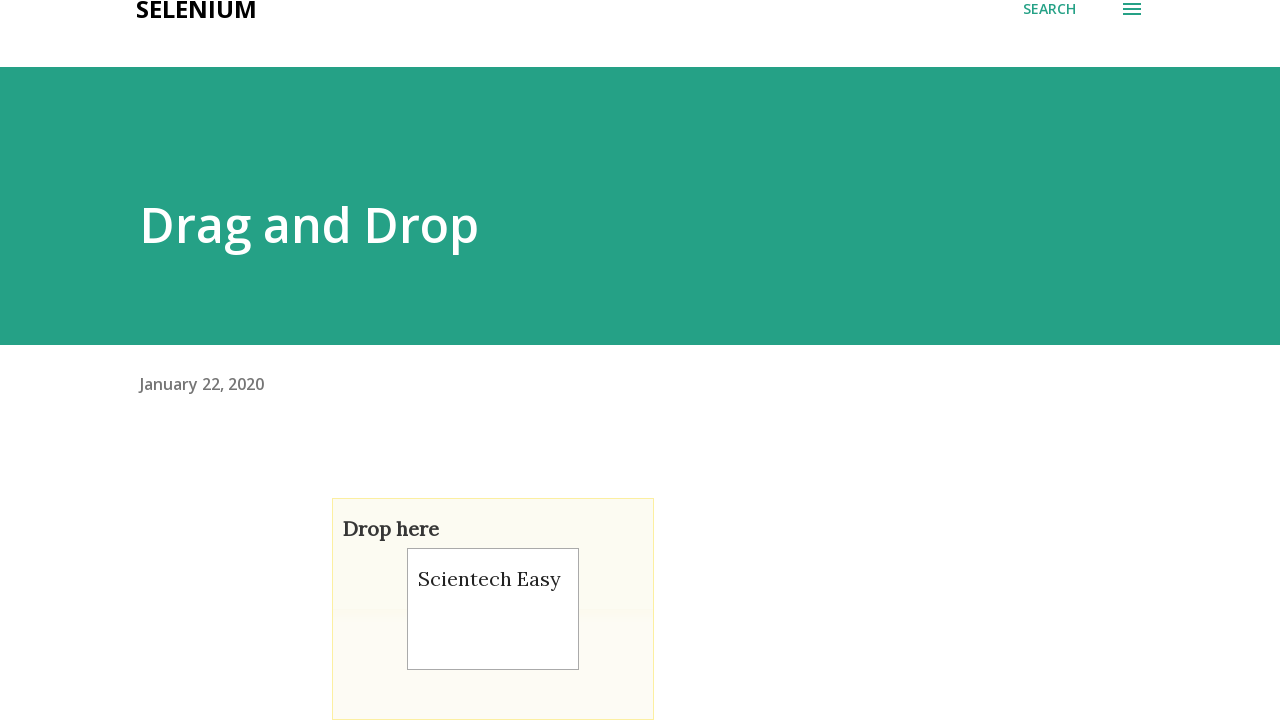

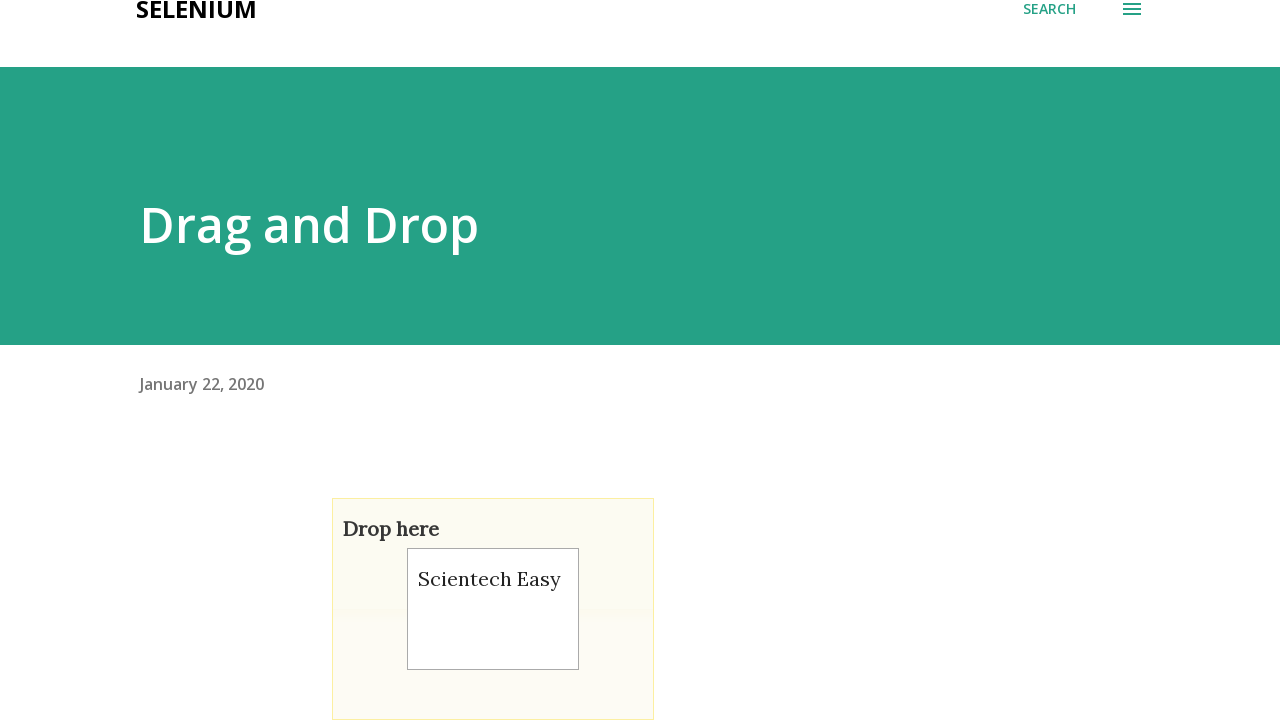